Tests navigation flow by clicking on A/B Testing link, verifying the page title, then navigating back to verify the home page title

Starting URL: https://practice.cydeo.com

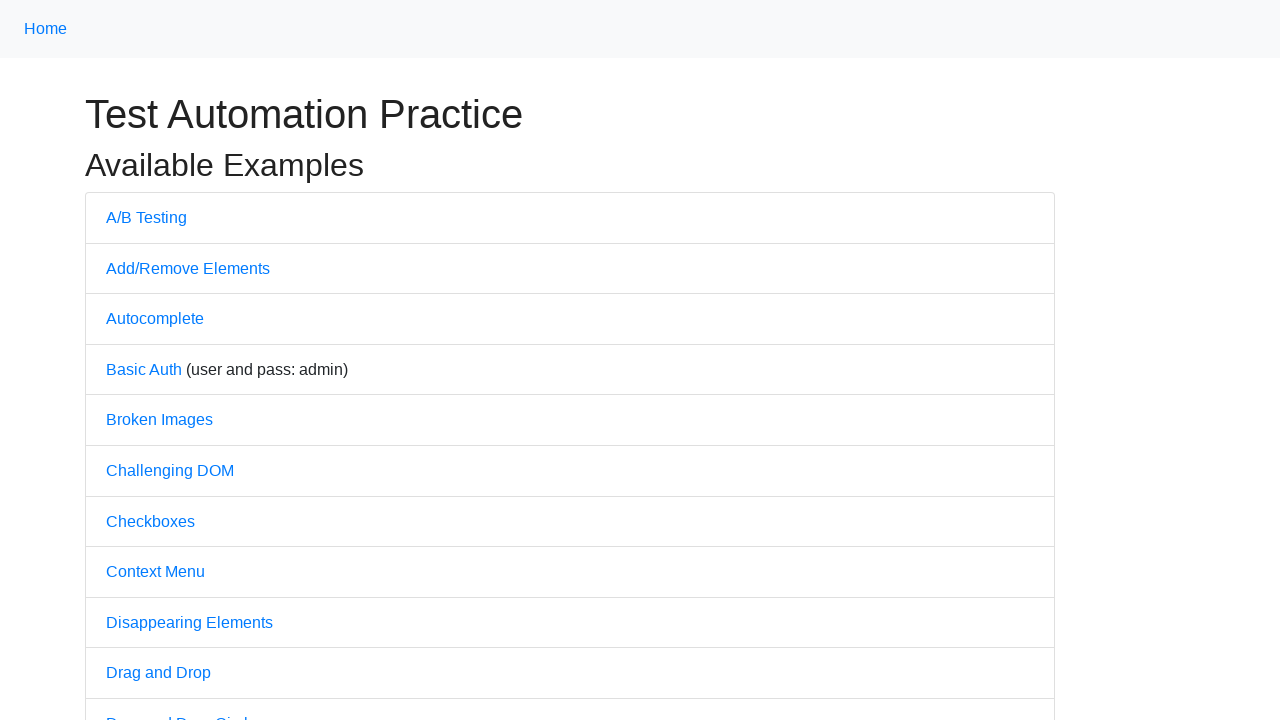

Clicked on A/B Testing link at (146, 217) on text=A/B Testing
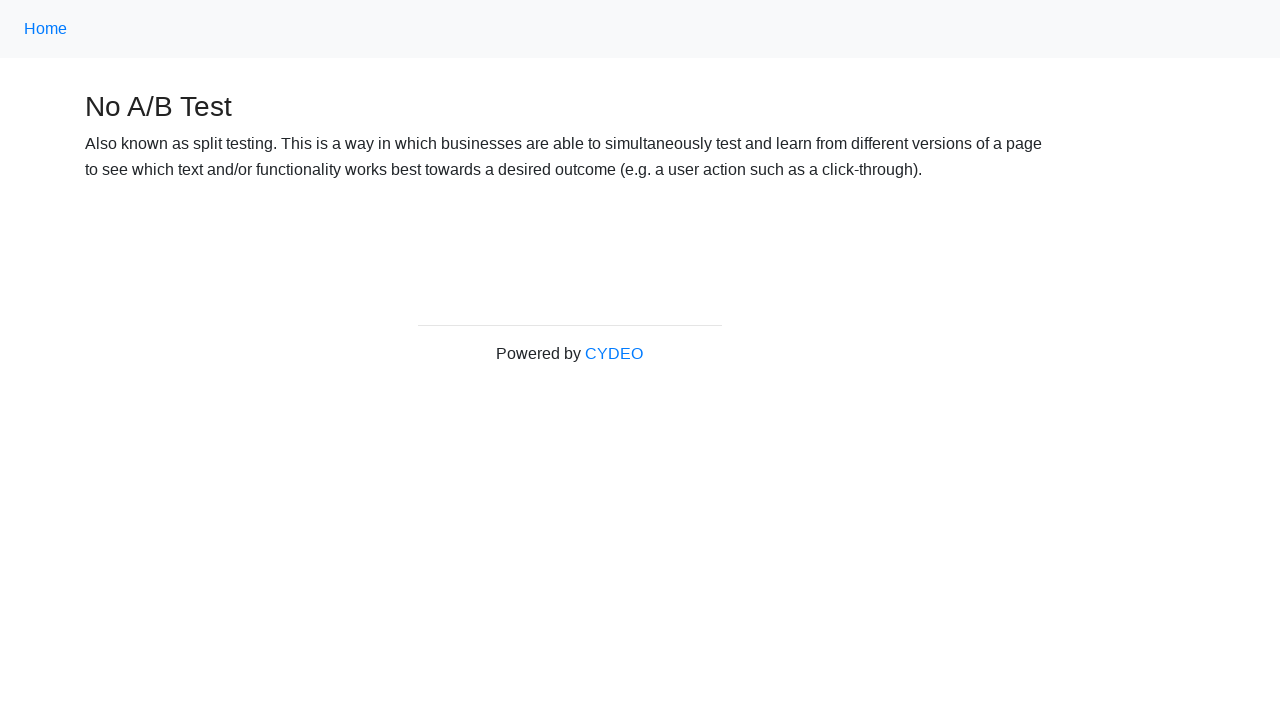

Verified page title is 'No A/B Test'
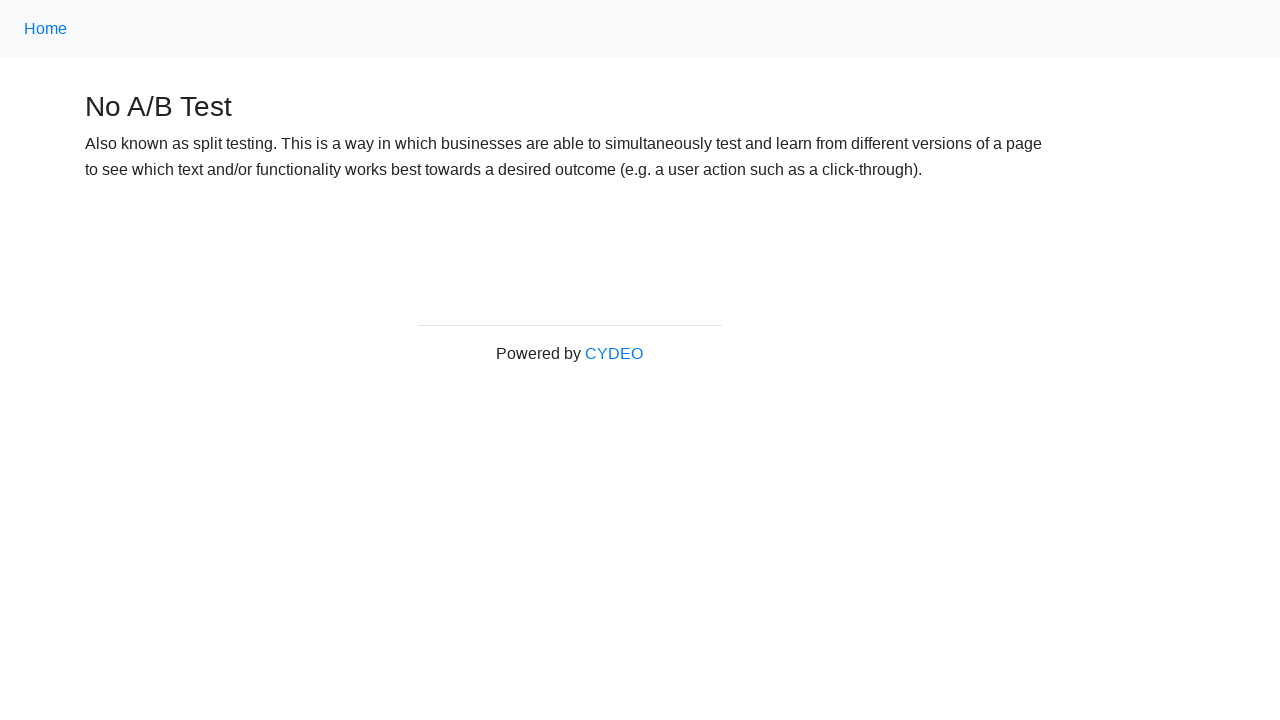

Navigated back to home page
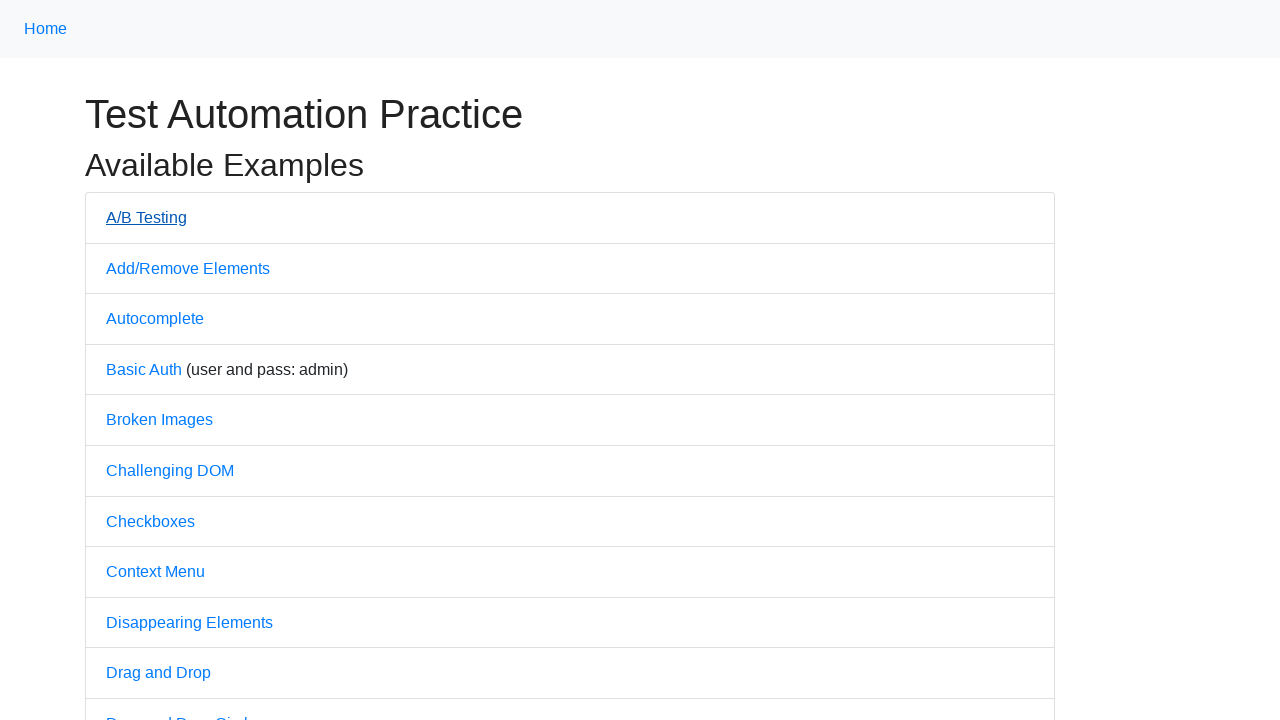

Verified page title is 'Practice'
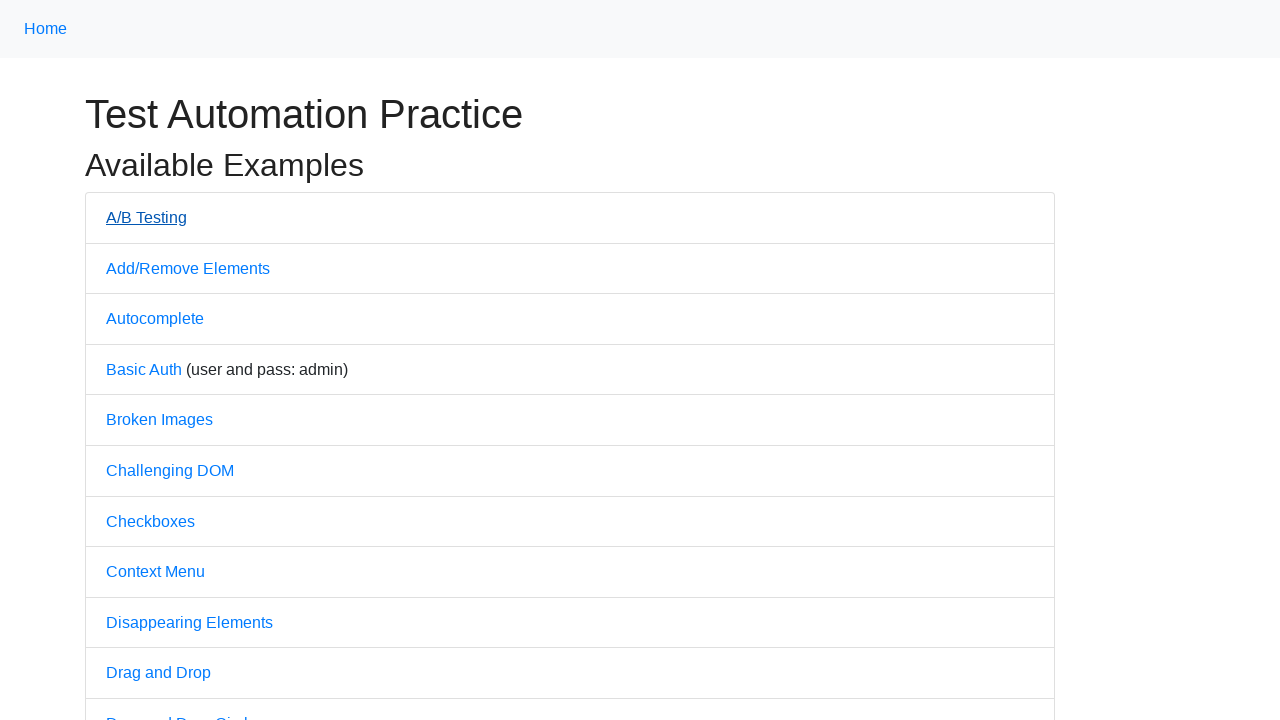

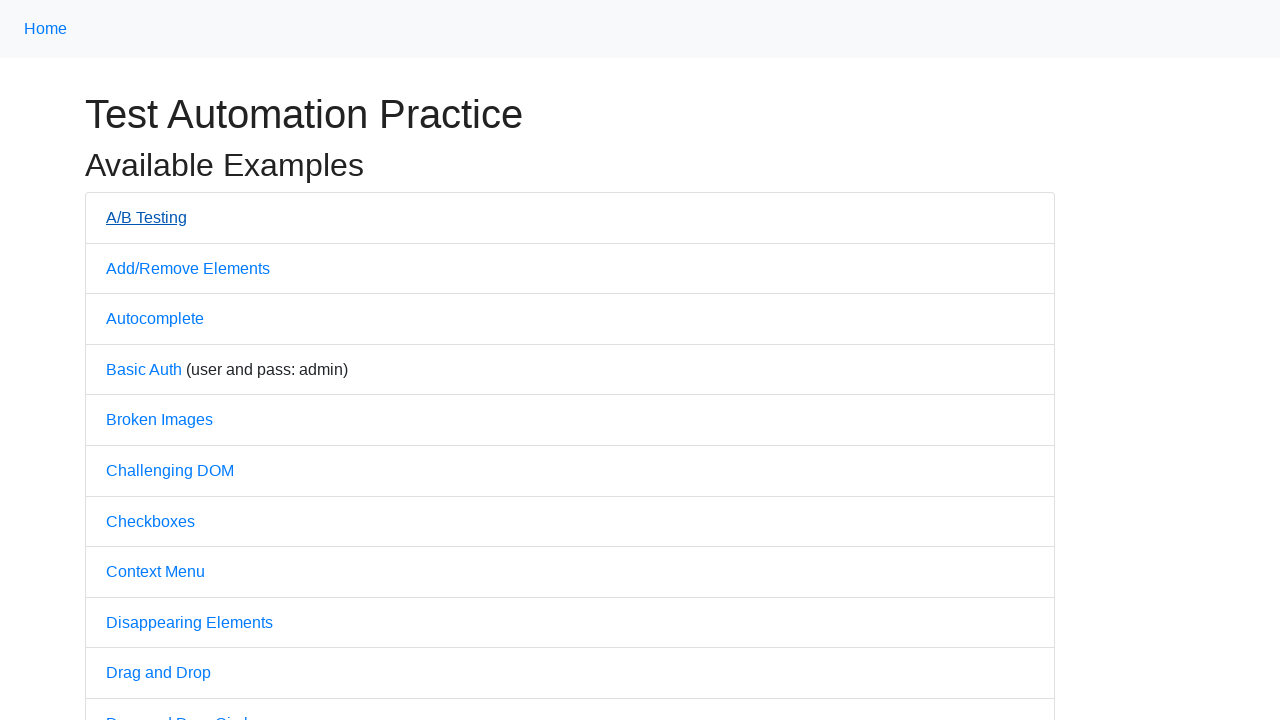